Tests keyboard functions on a text box form by filling in user details and using copy/paste keyboard shortcuts to duplicate the current address to the permanent address field

Starting URL: https://demoqa.com/text-box

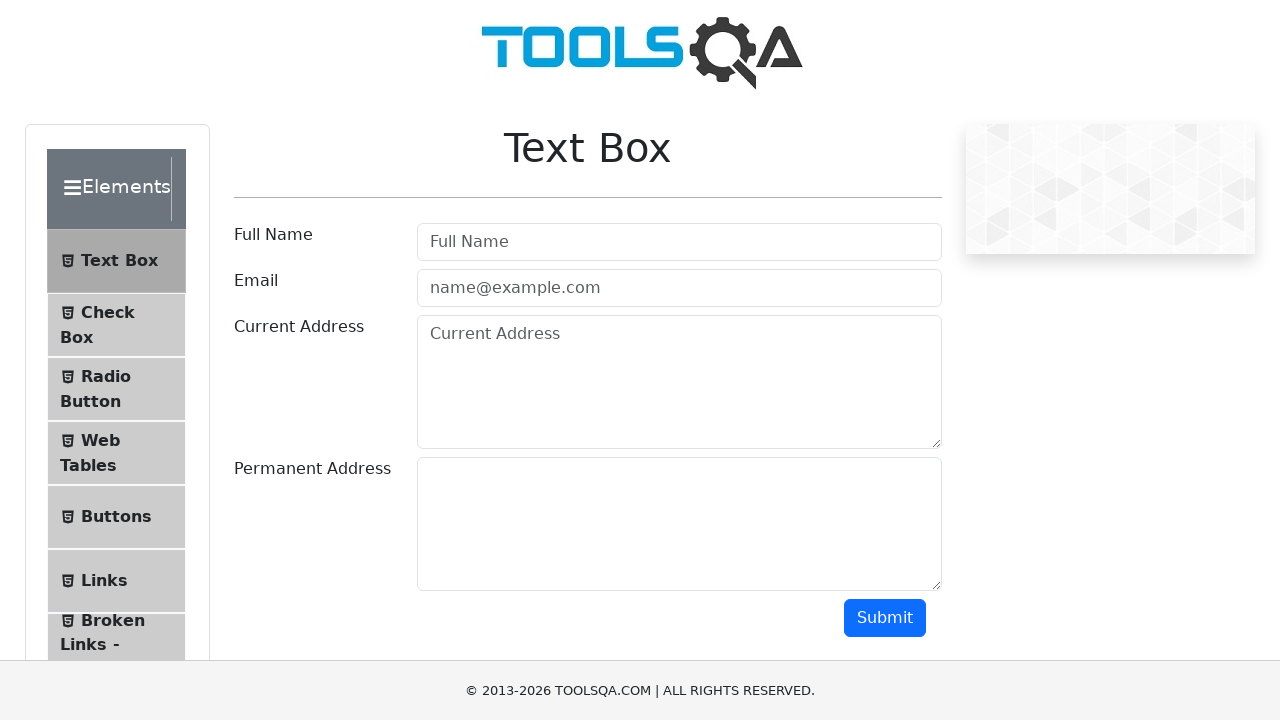

Filled Full Name field with 'Mr.James ken' on #userName
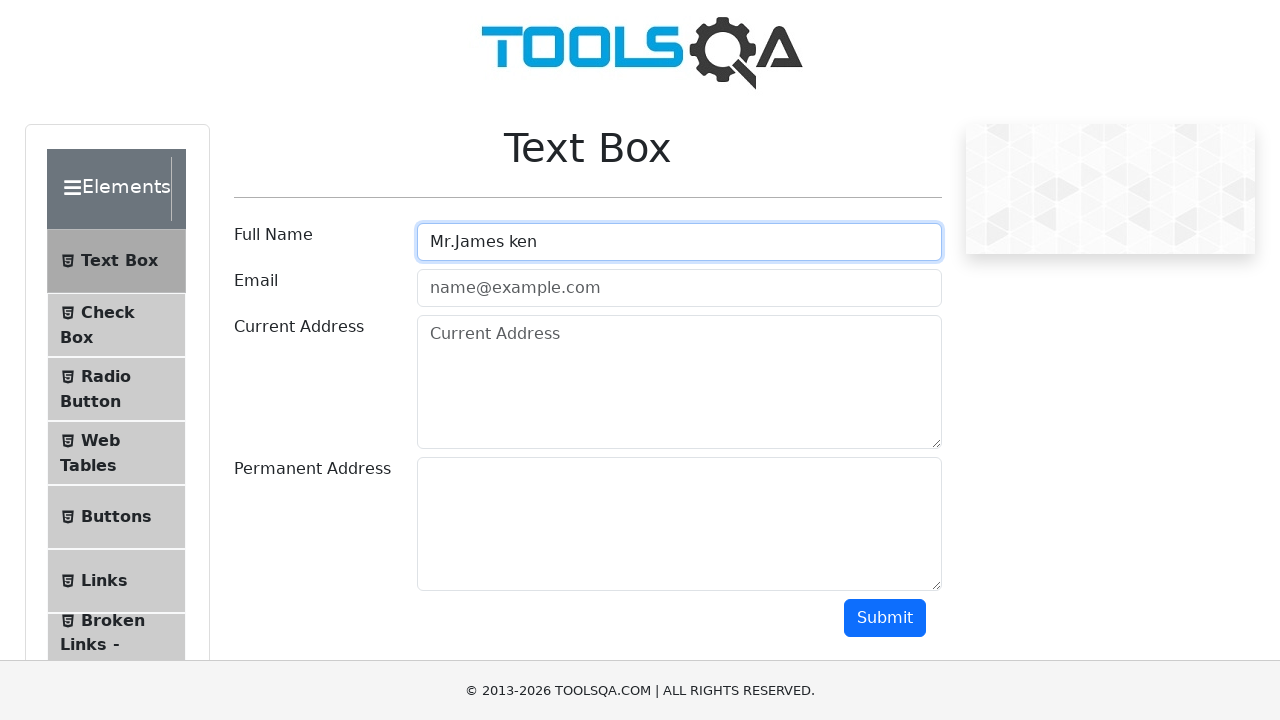

Filled Email field with 'Jame@hotmail.com' on #userEmail
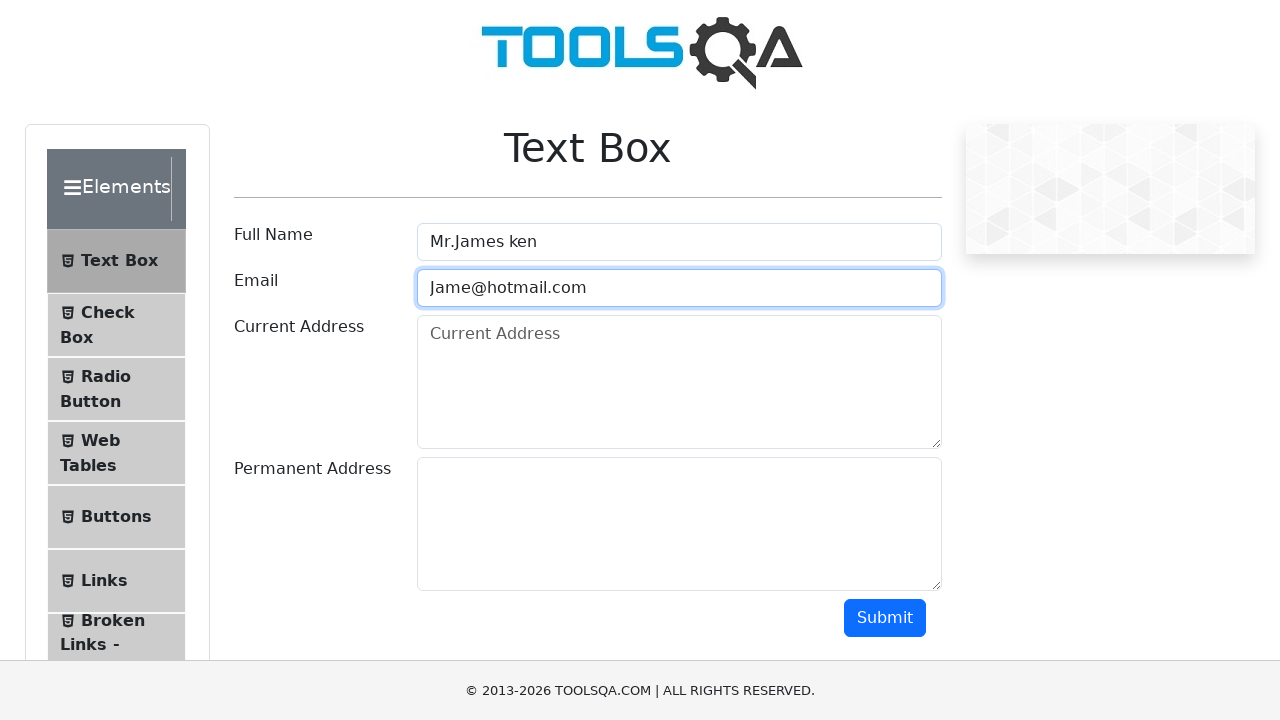

Filled Current Address field with '454 Baker street London' on #currentAddress
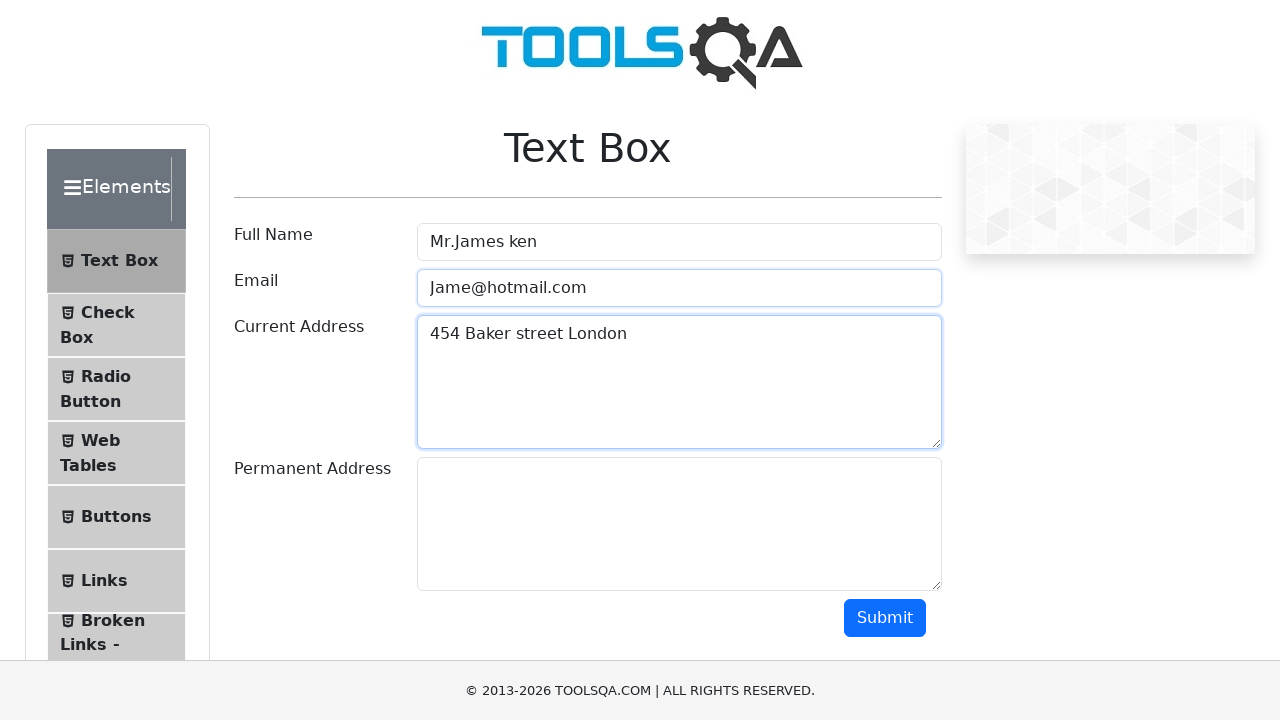

Clicked on Current Address field to focus it at (679, 382) on #currentAddress
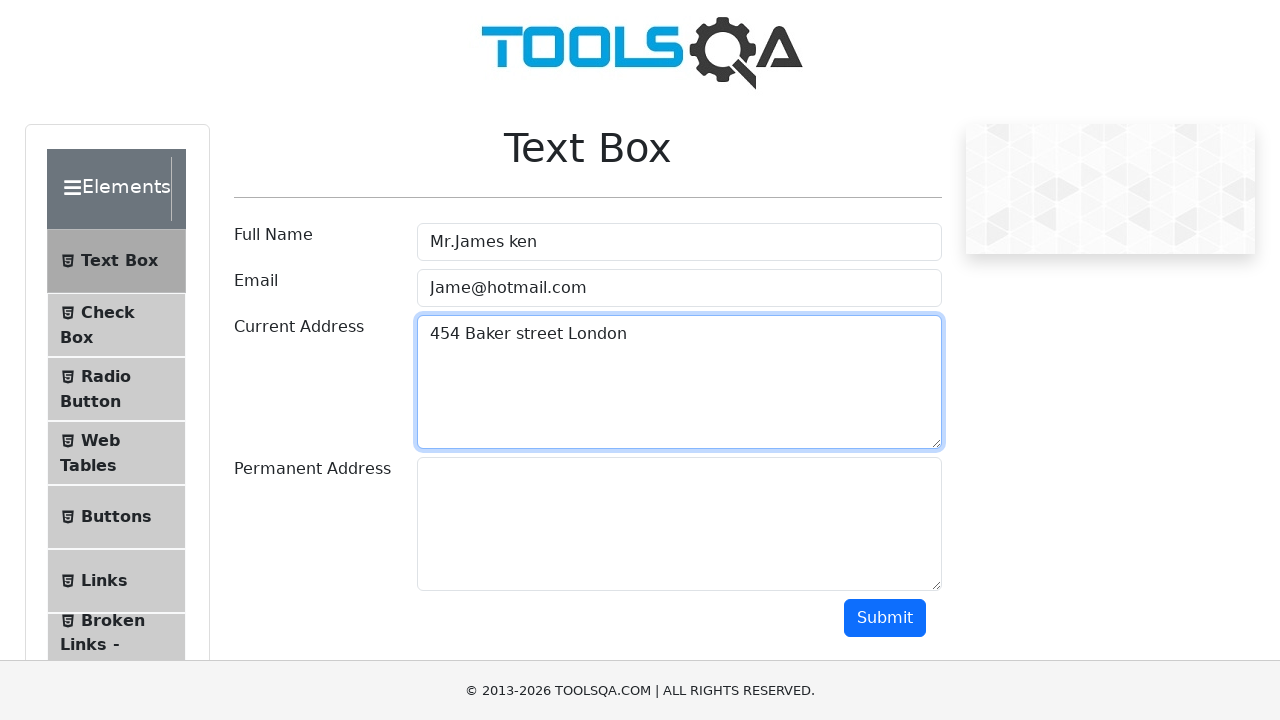

Selected all text in Current Address field using Ctrl+A
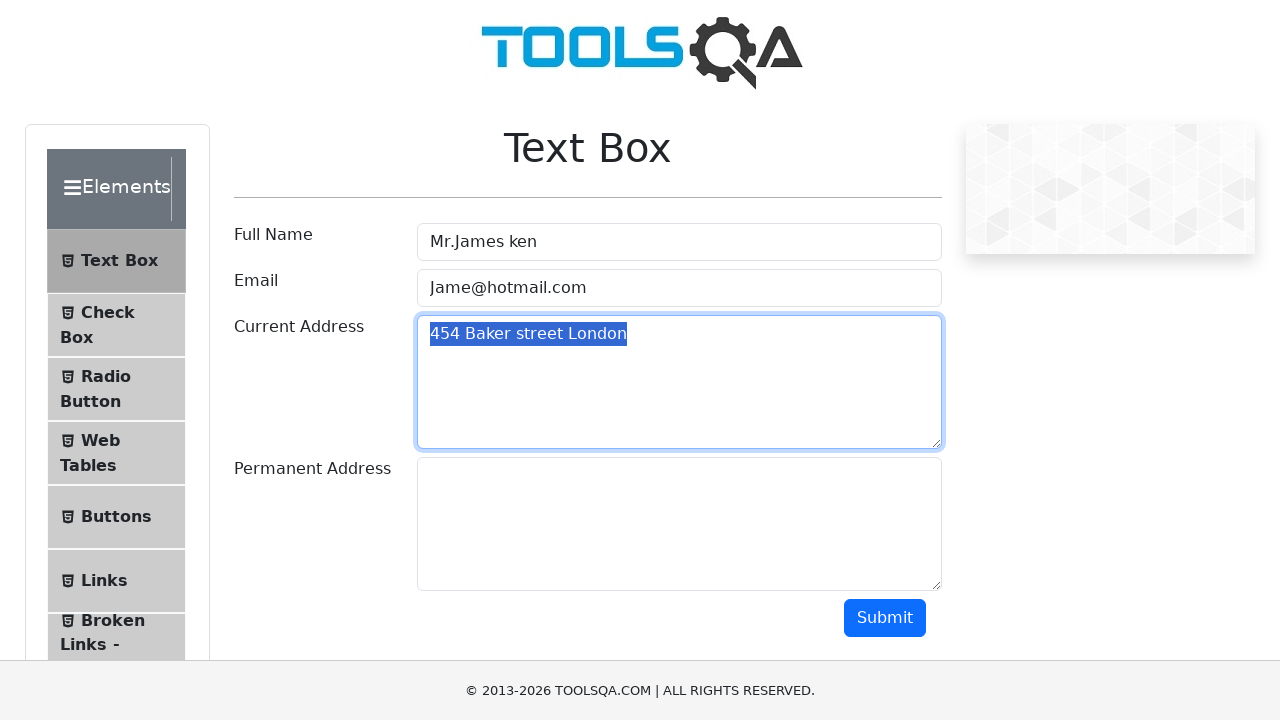

Copied selected text from Current Address field using Ctrl+C
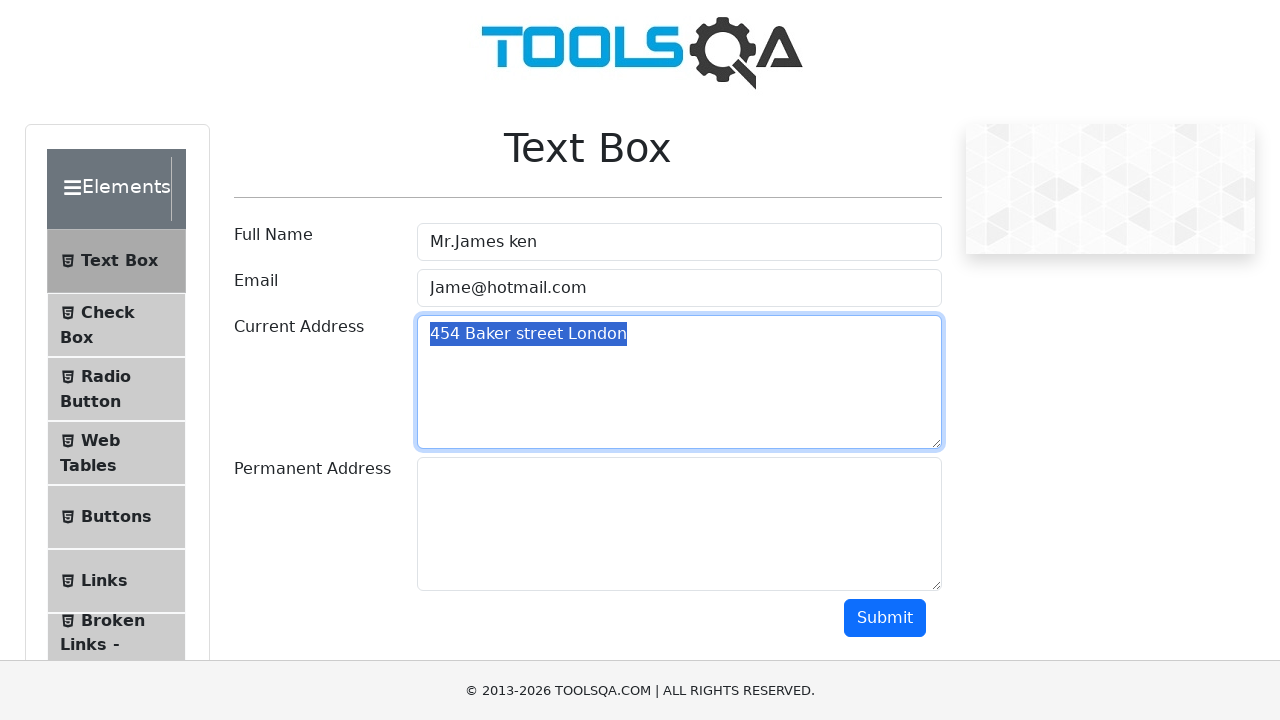

Pressed Tab to move focus to Permanent Address field
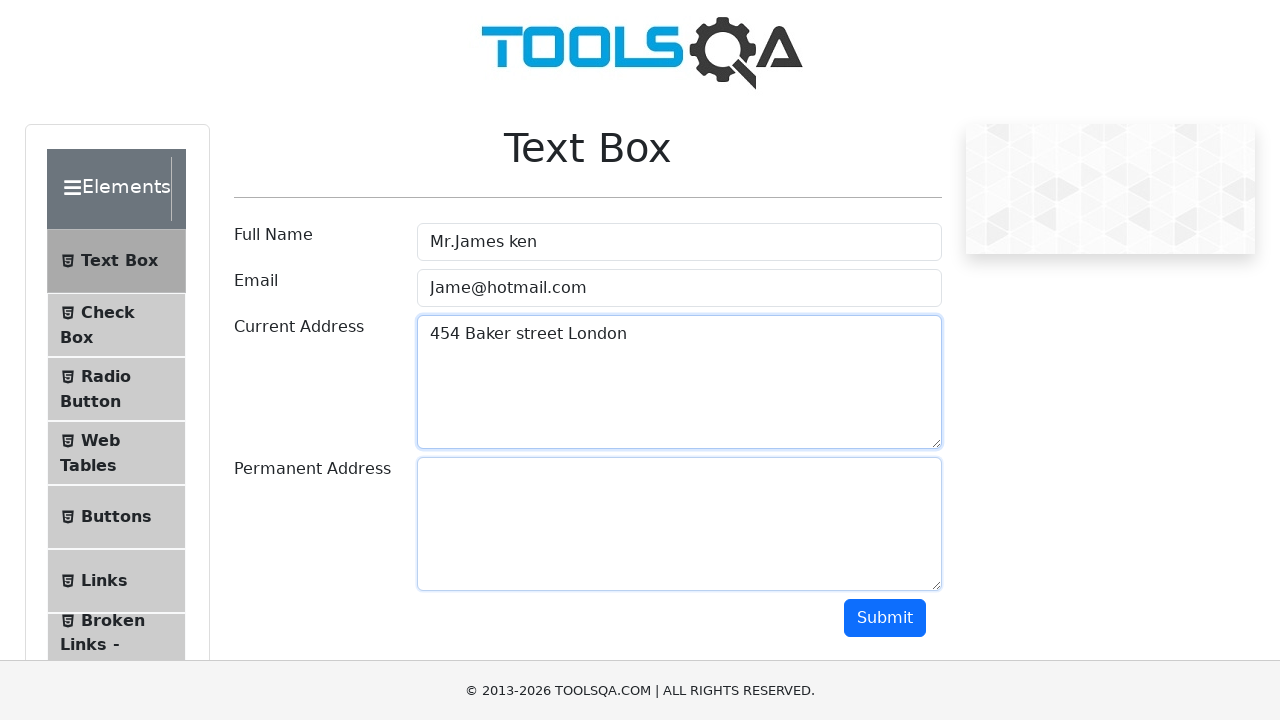

Pasted address into Permanent Address field using Ctrl+V
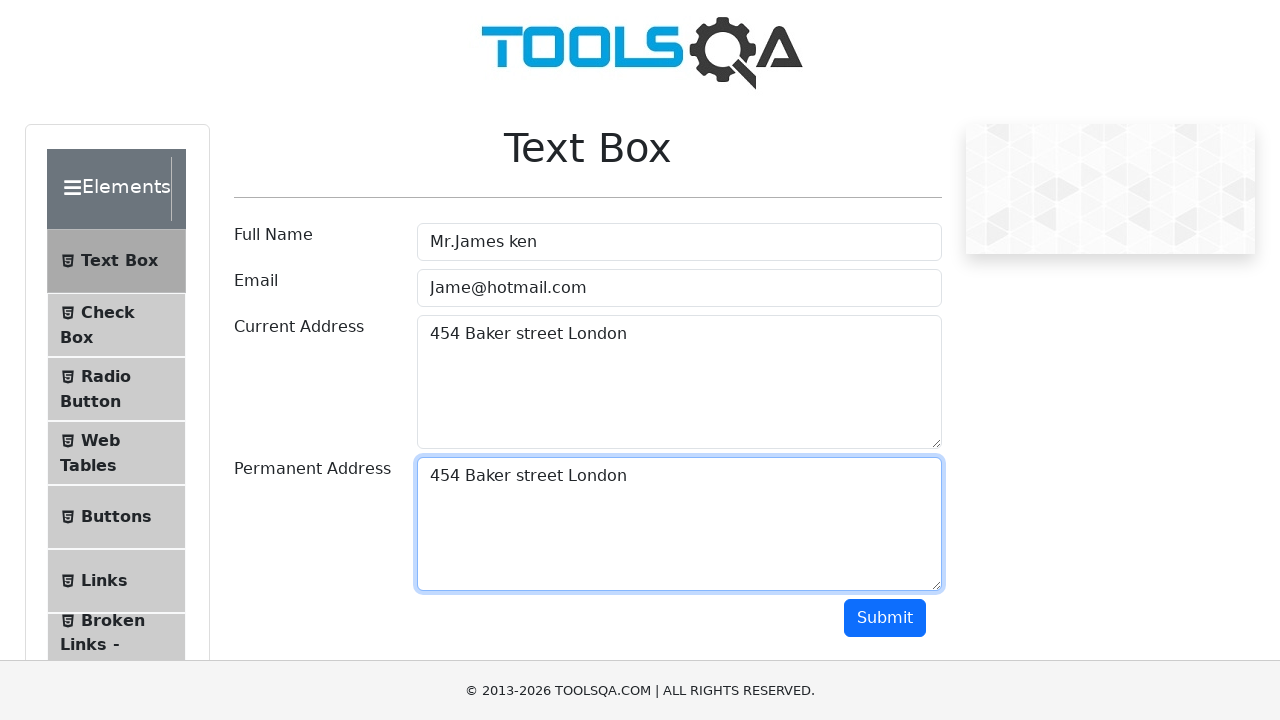

Waited 500ms to verify paste action completed
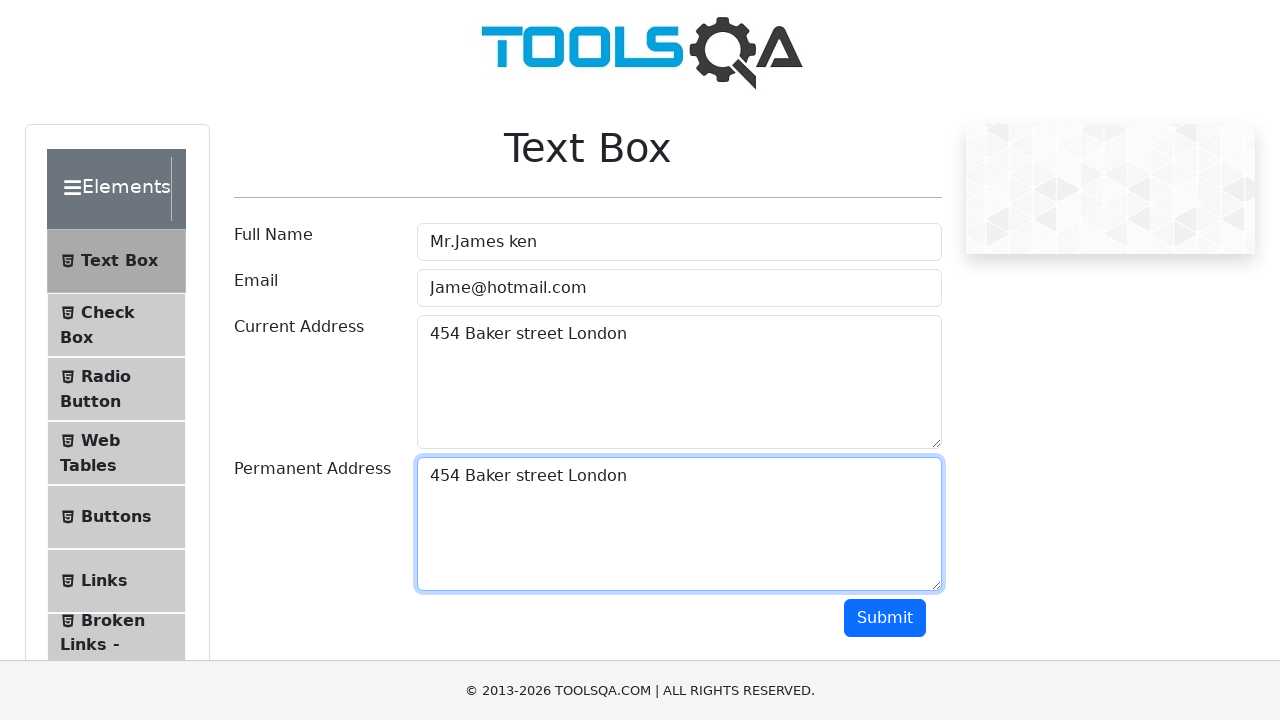

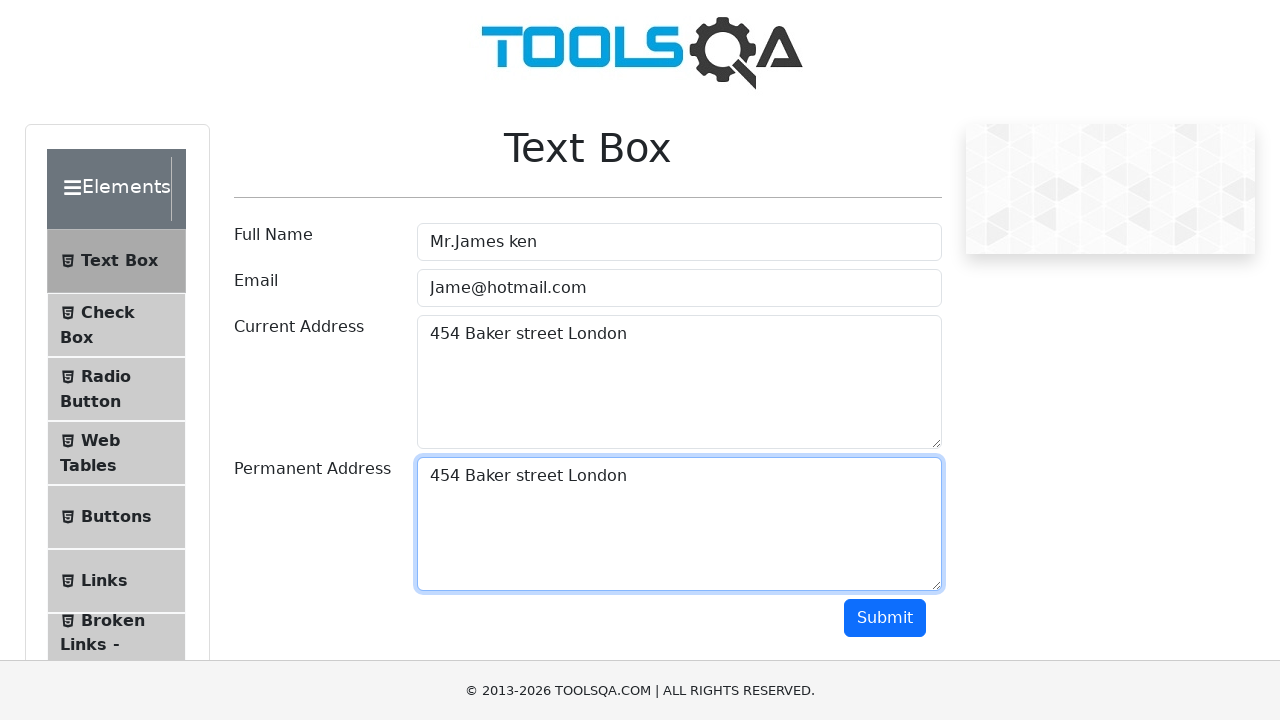